Tests Shifting Content page by navigating to the shifting image example and reloading to detect position changes

Starting URL: https://the-internet.herokuapp.com/

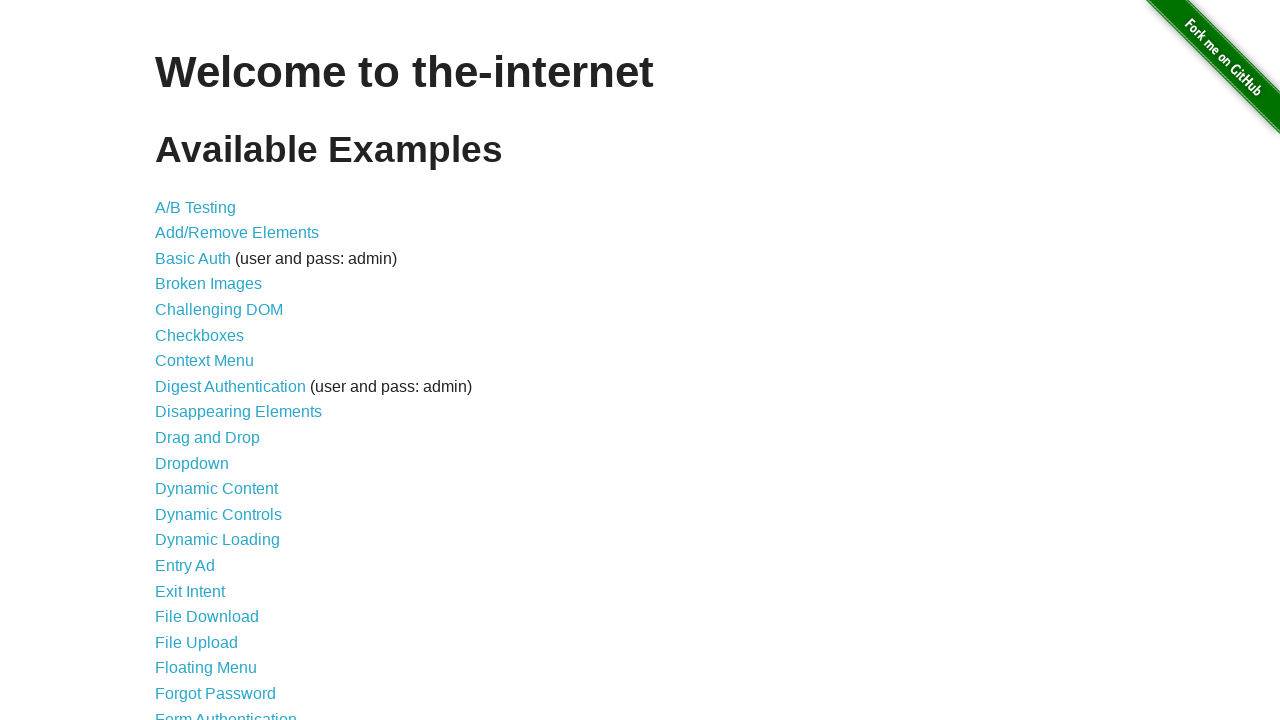

Clicked on Shifting Content link at (212, 523) on internal:role=link[name="Shifting Content"i]
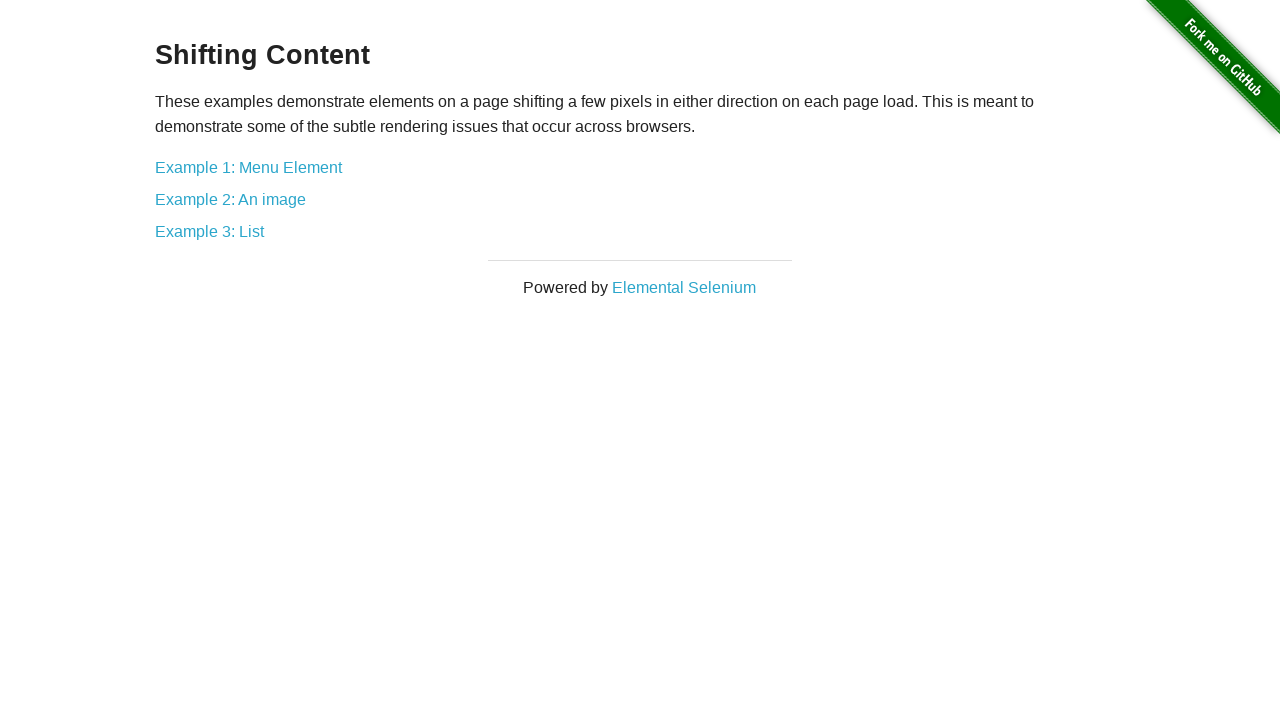

Clicked on Example 2: An image link at (230, 199) on internal:role=link[name="Example 2: An image"i]
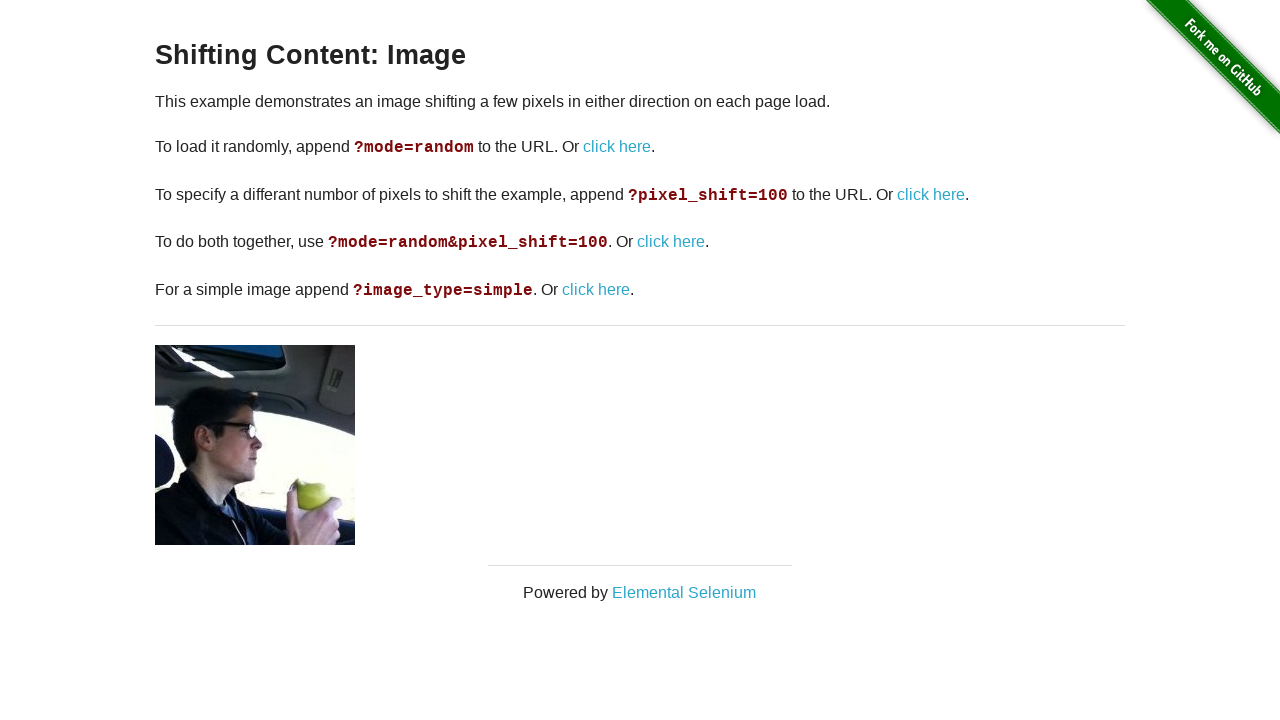

Image loaded and became visible
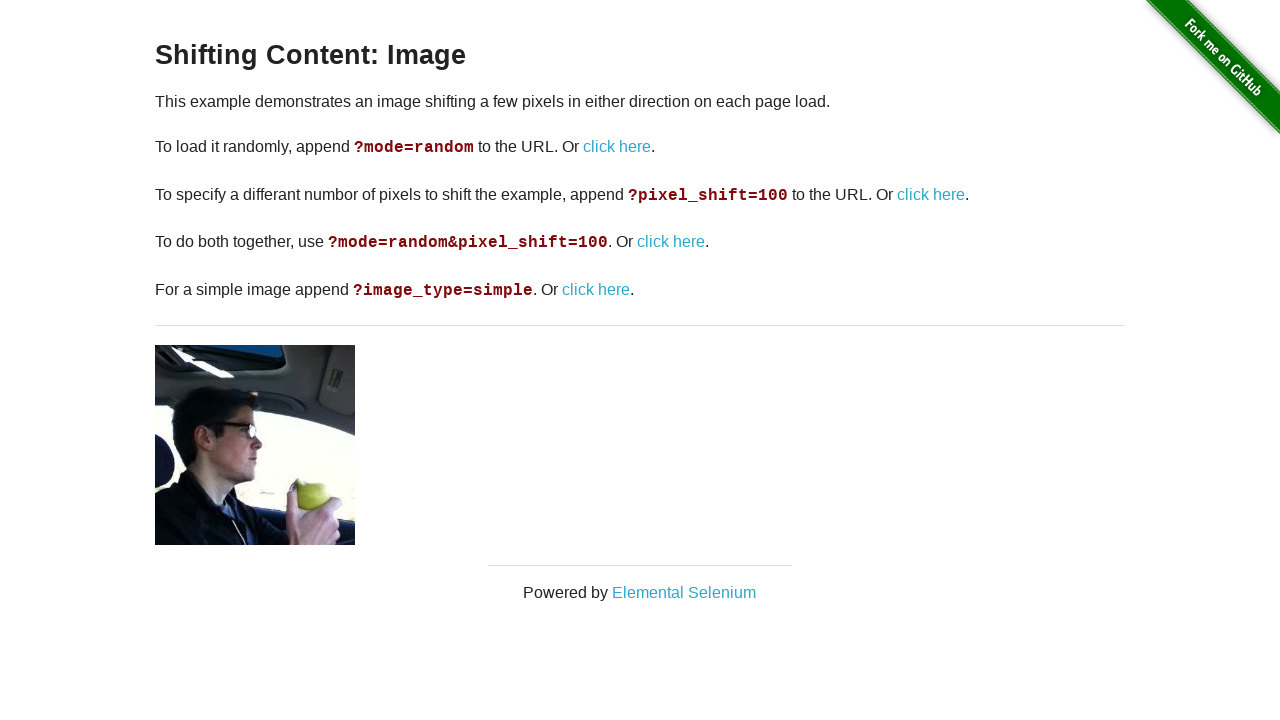

Reloaded page (iteration 1 of 5)
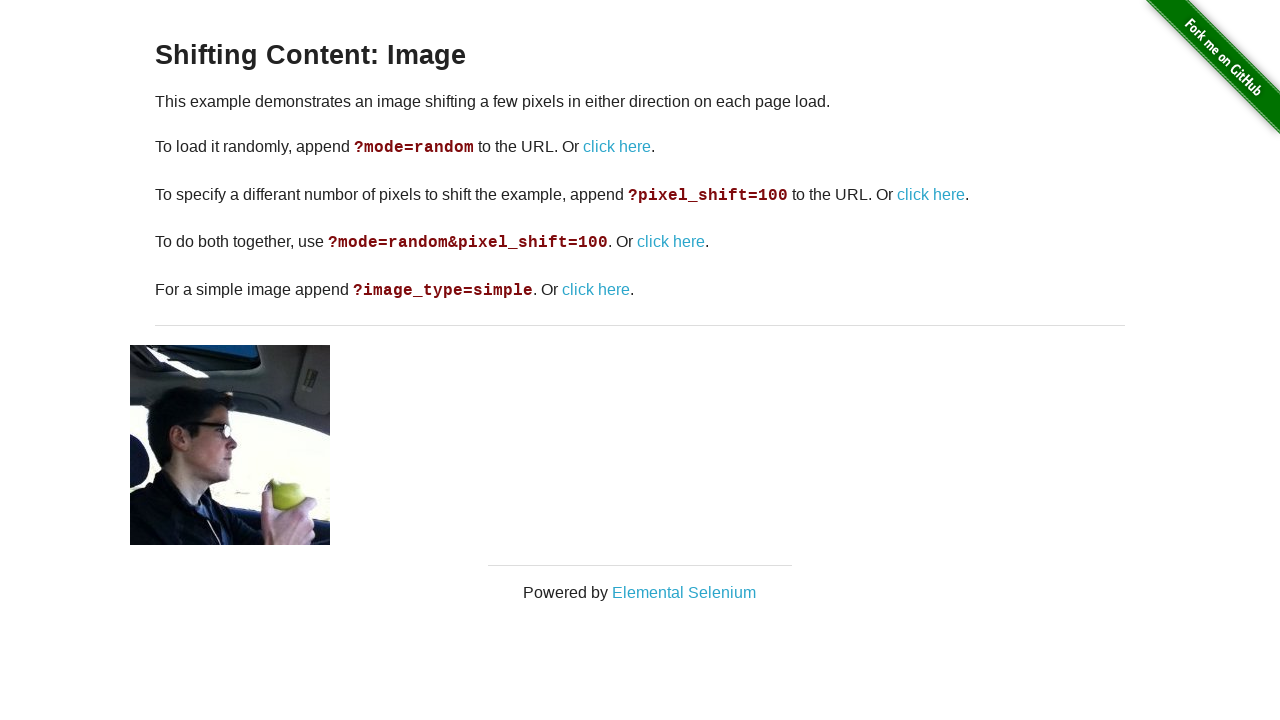

Image loaded after reload (iteration 1 of 5)
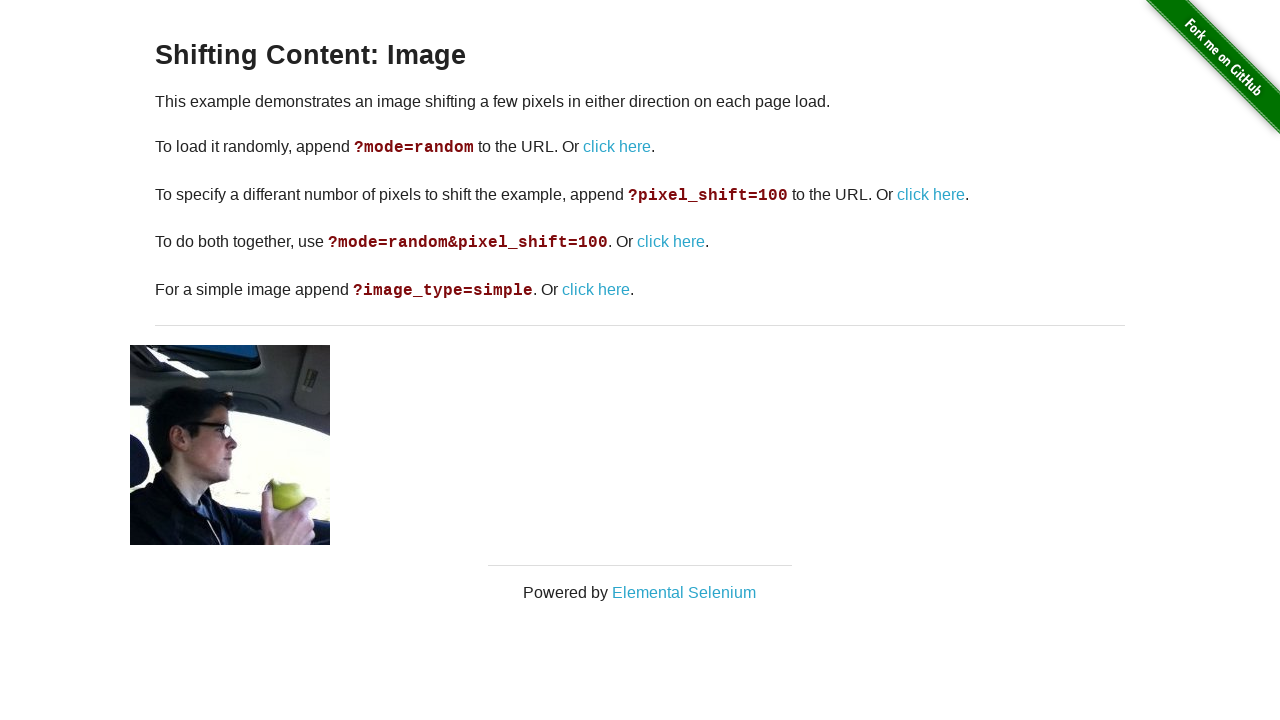

Reloaded page (iteration 2 of 5)
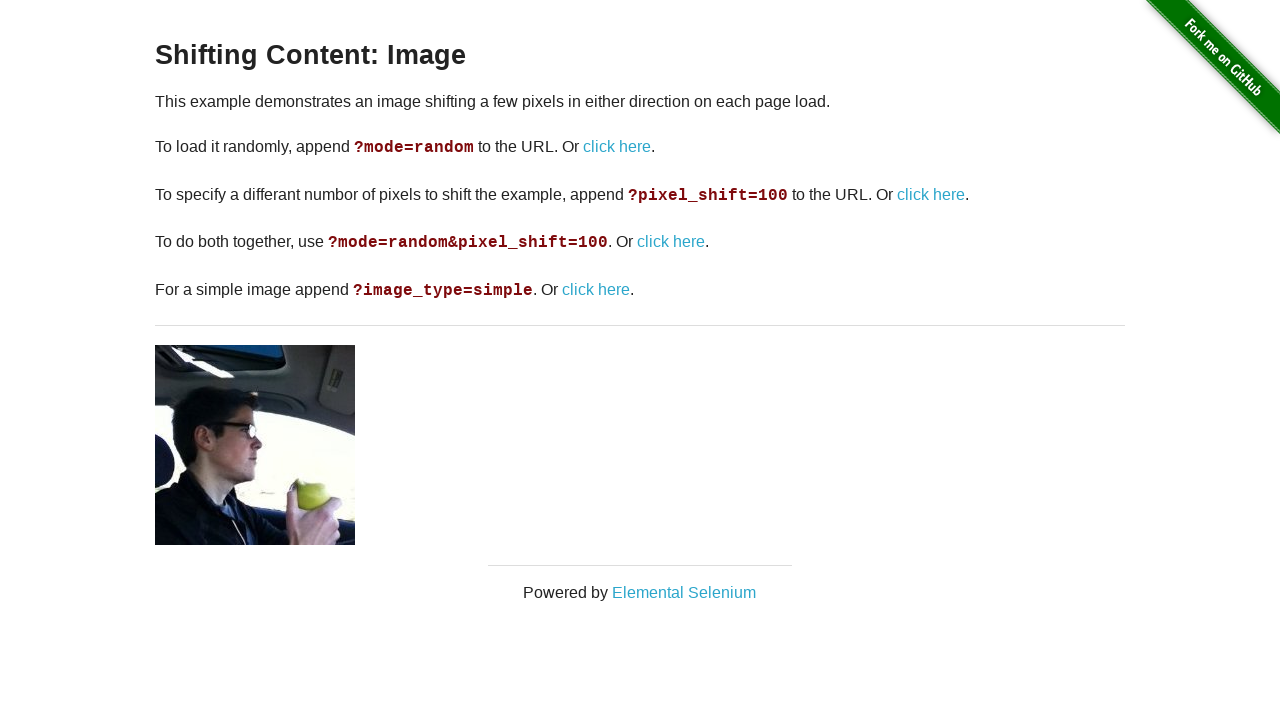

Image loaded after reload (iteration 2 of 5)
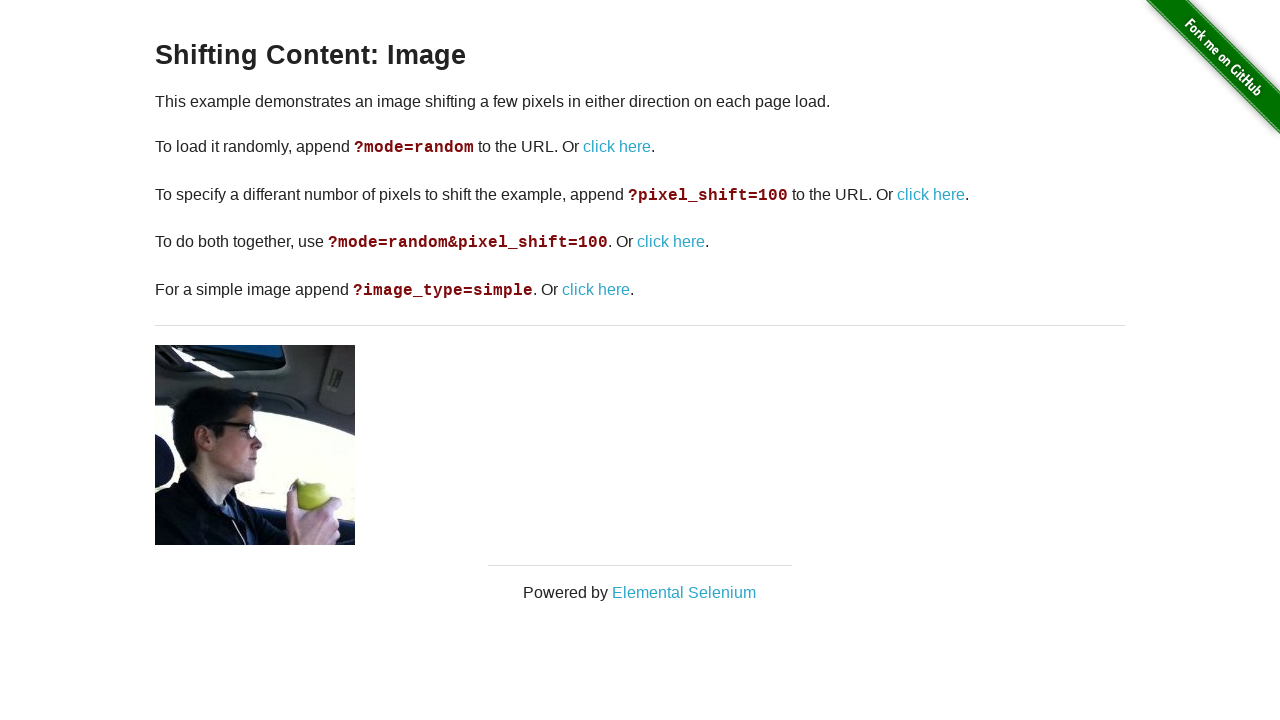

Reloaded page (iteration 3 of 5)
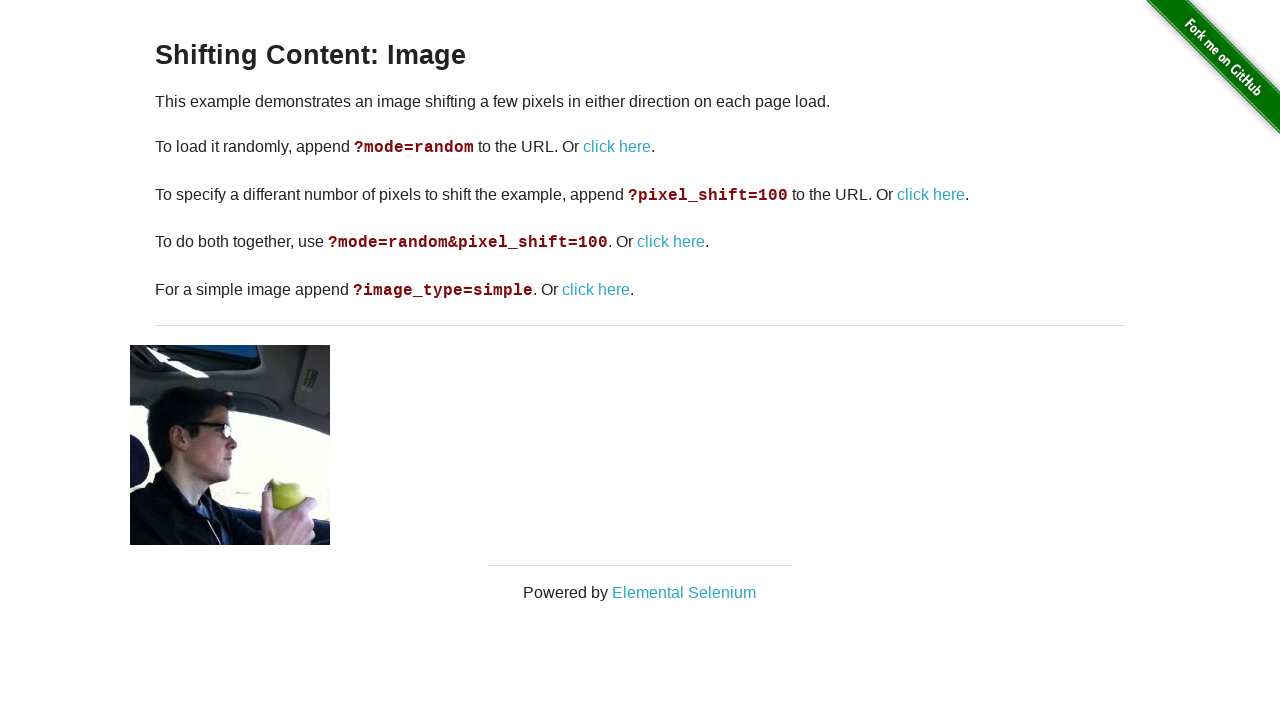

Image loaded after reload (iteration 3 of 5)
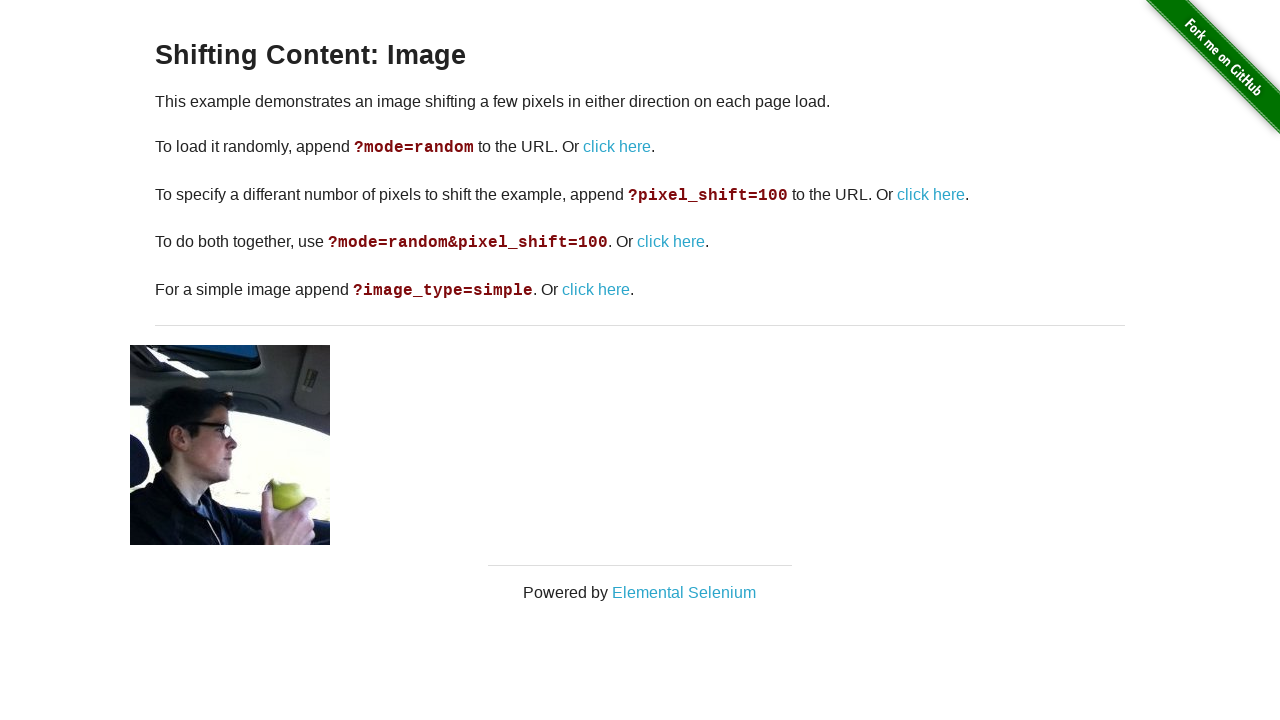

Reloaded page (iteration 4 of 5)
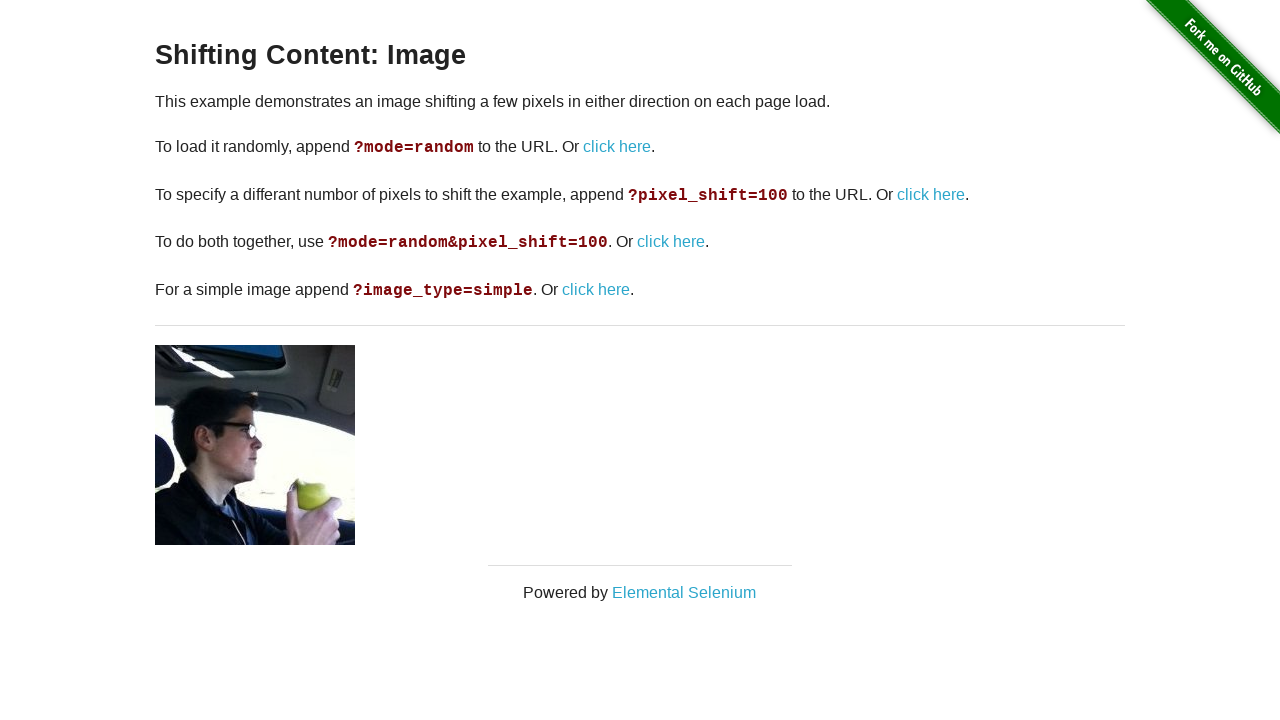

Image loaded after reload (iteration 4 of 5)
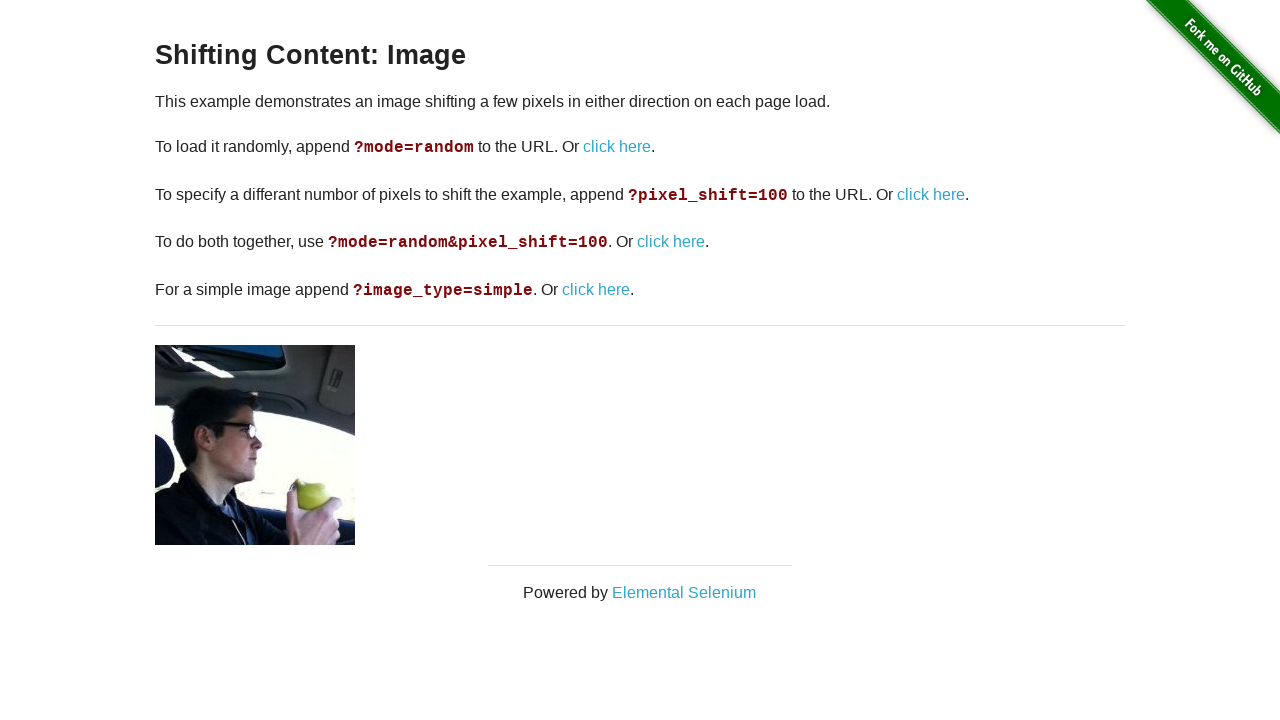

Reloaded page (iteration 5 of 5)
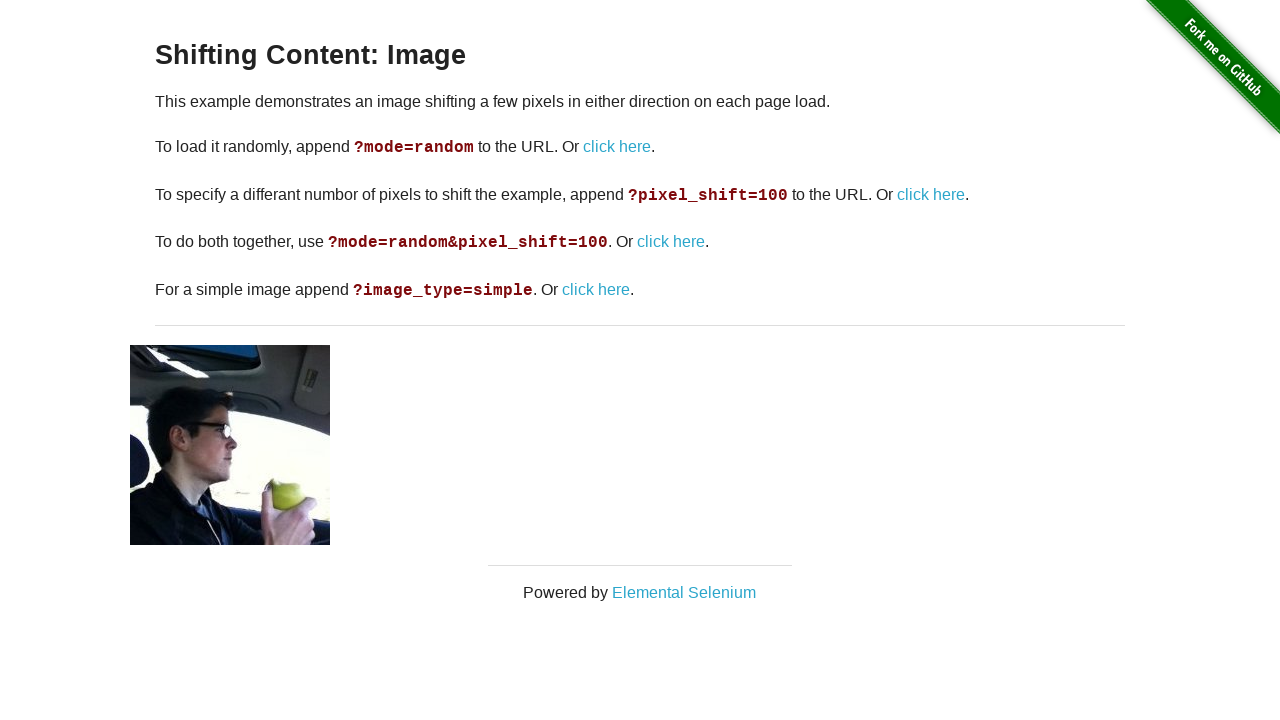

Image loaded after reload (iteration 5 of 5)
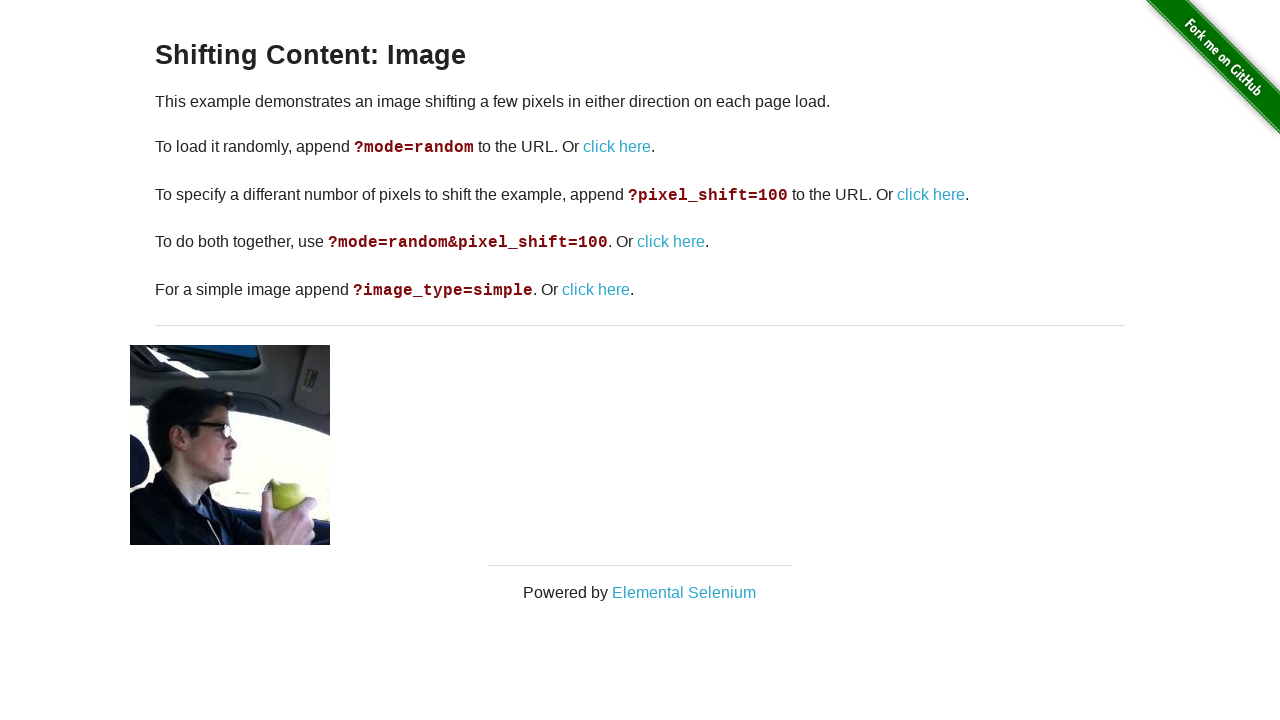

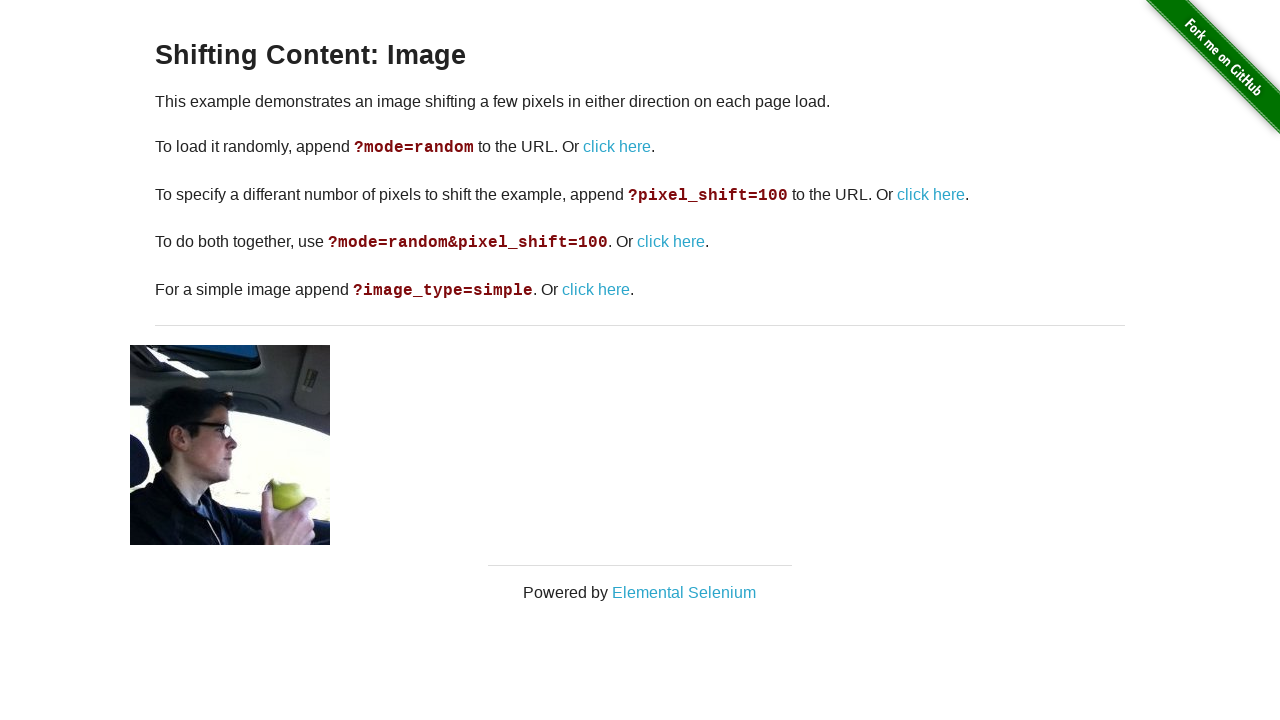